Navigates to python.org and clicks on the Downloads link in the navigation menu

Starting URL: https://python.org

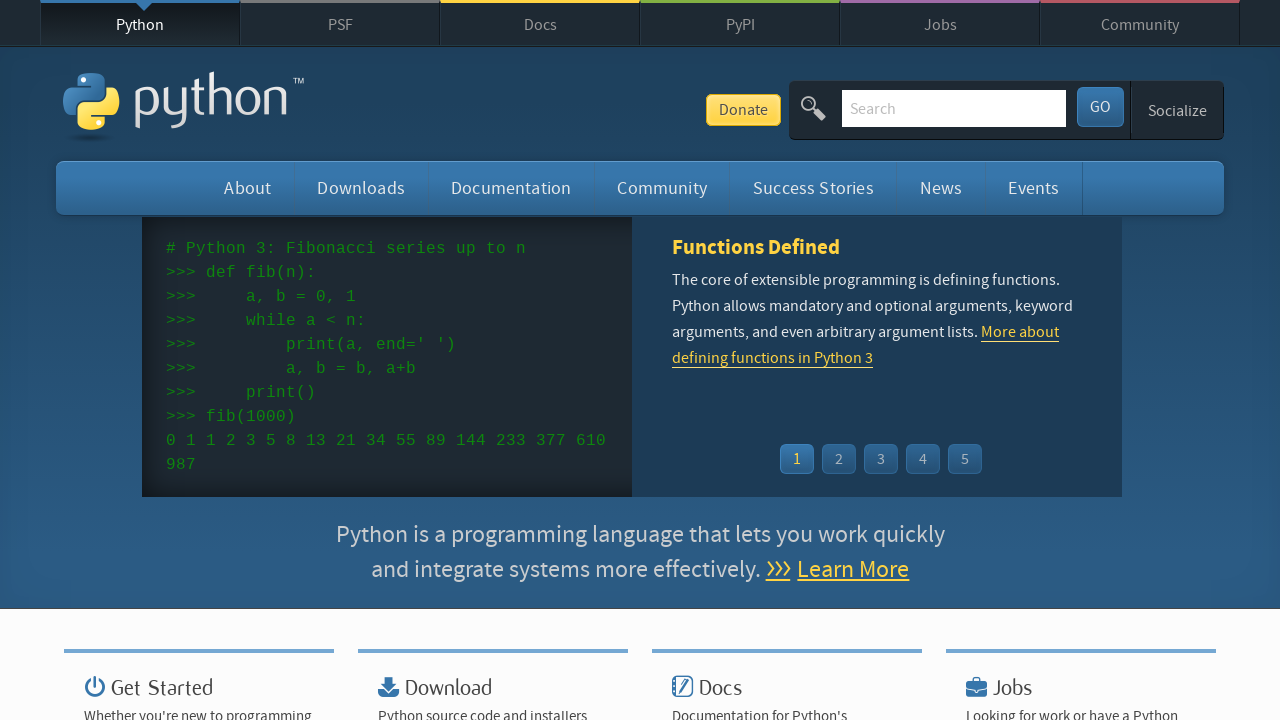

Navigated to https://python.org
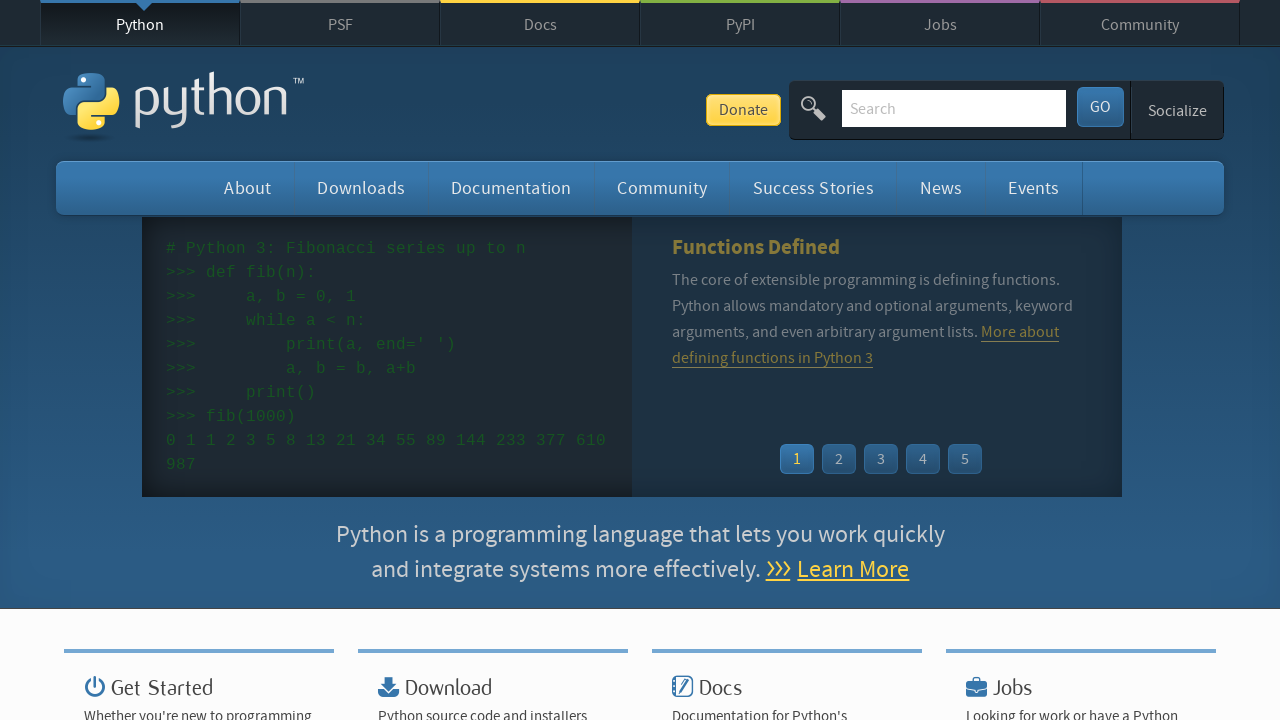

Clicked on the Downloads link in the navigation menu at (361, 188) on xpath=/html/body/div/header/div/nav/ul/li[2]/a
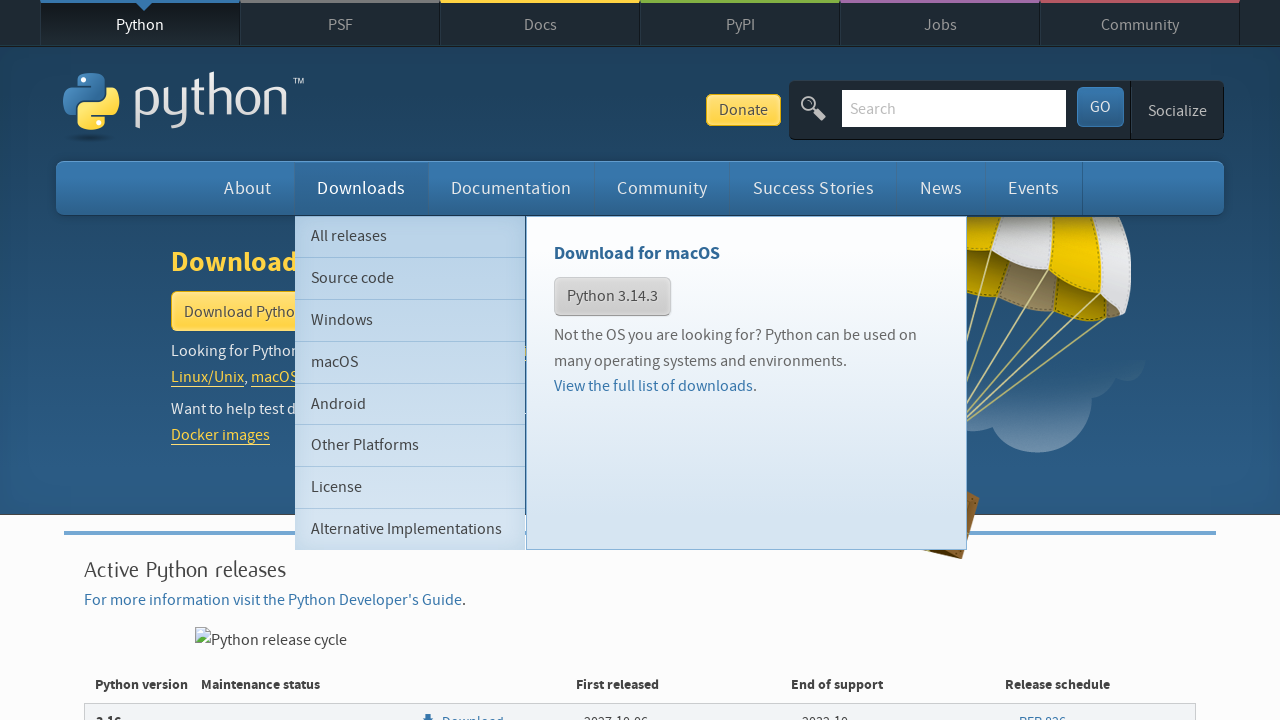

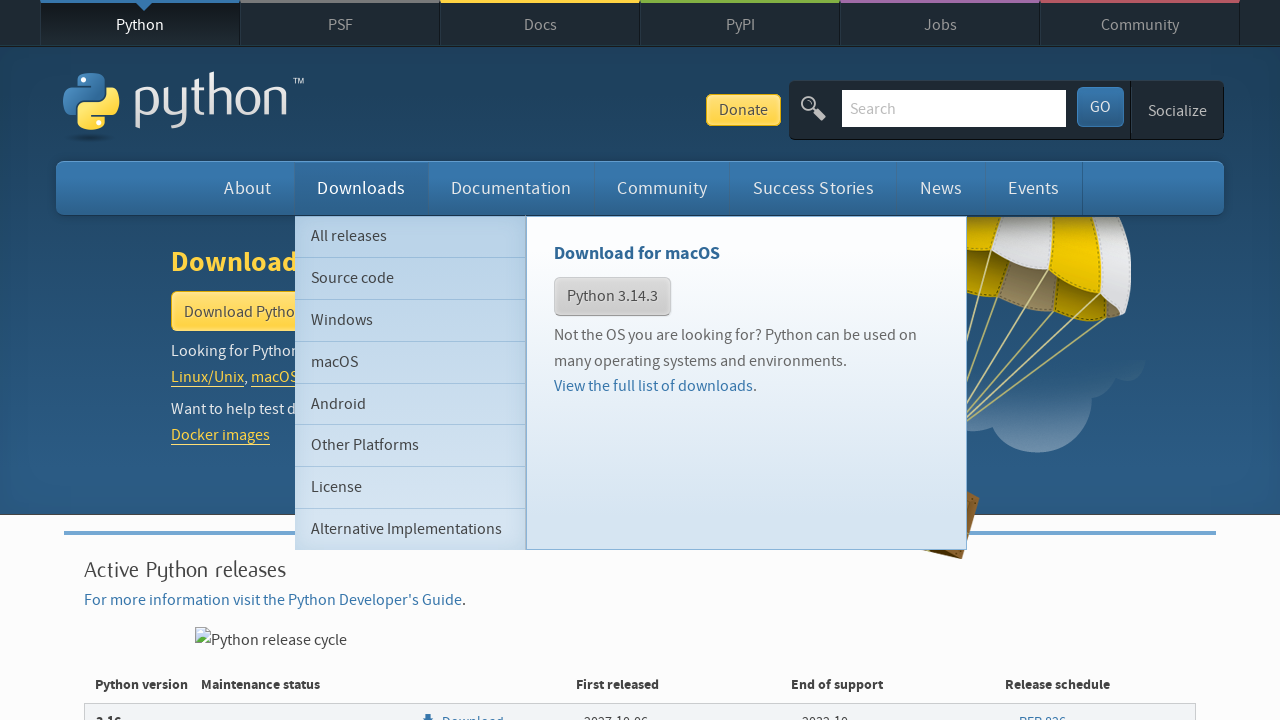